Tests the W3Schools HTML5 download attribute demo by switching to the iframe and clicking the download link

Starting URL: https://www.w3schools.com/tags/tryit.asp?filename=tryhtml5_a_download

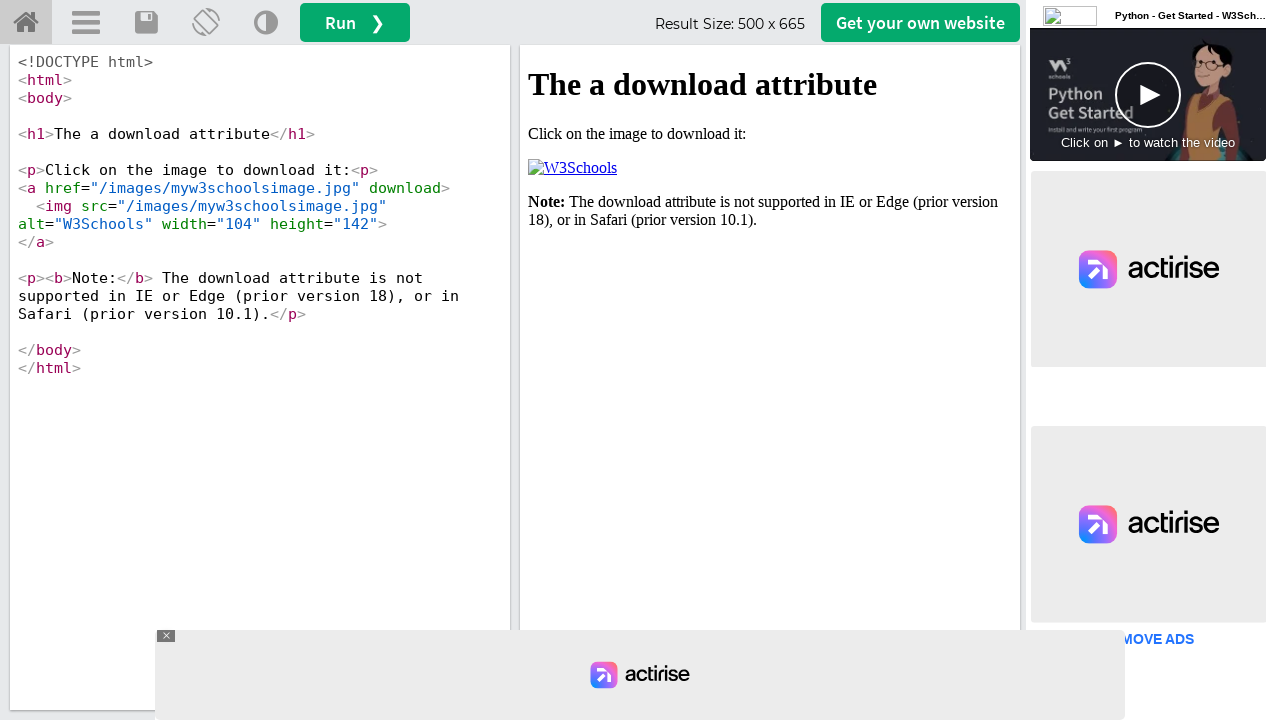

Located iframe with id 'iframeResult' containing the download demo
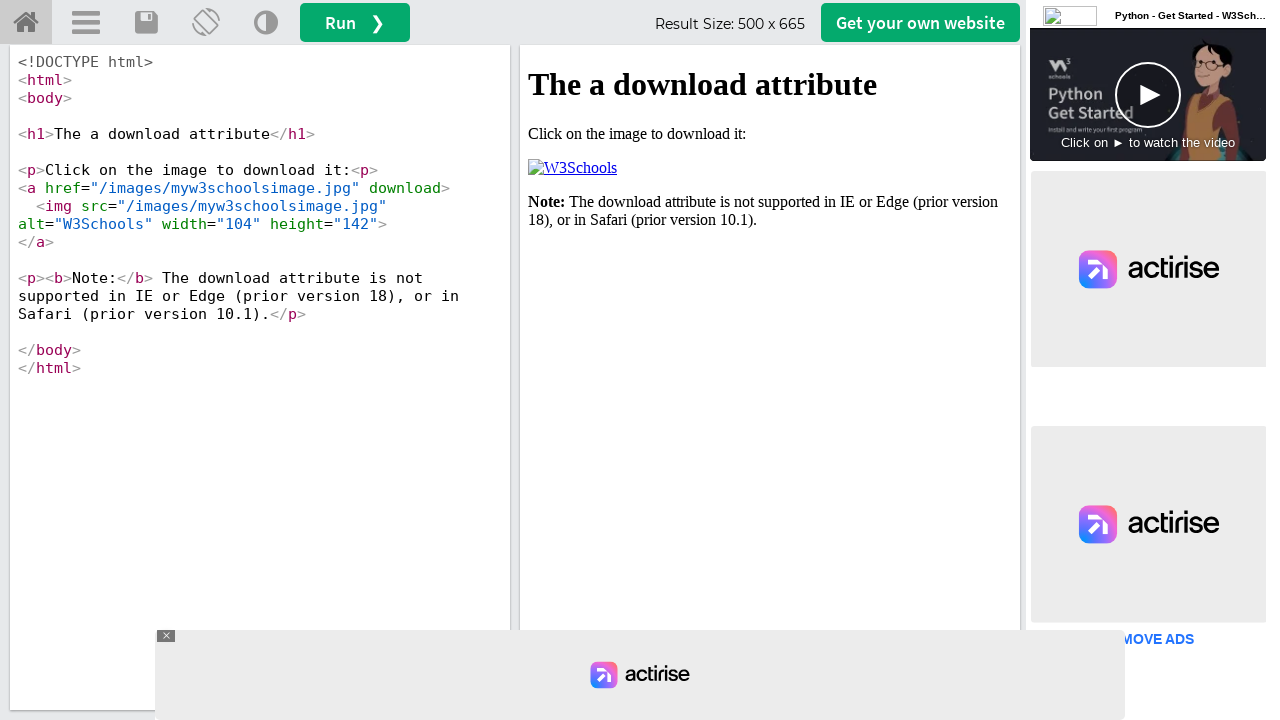

Clicked the download link inside the iframe at (572, 168) on #iframeResult >> internal:control=enter-frame >> xpath=//html/body/p[2]/a
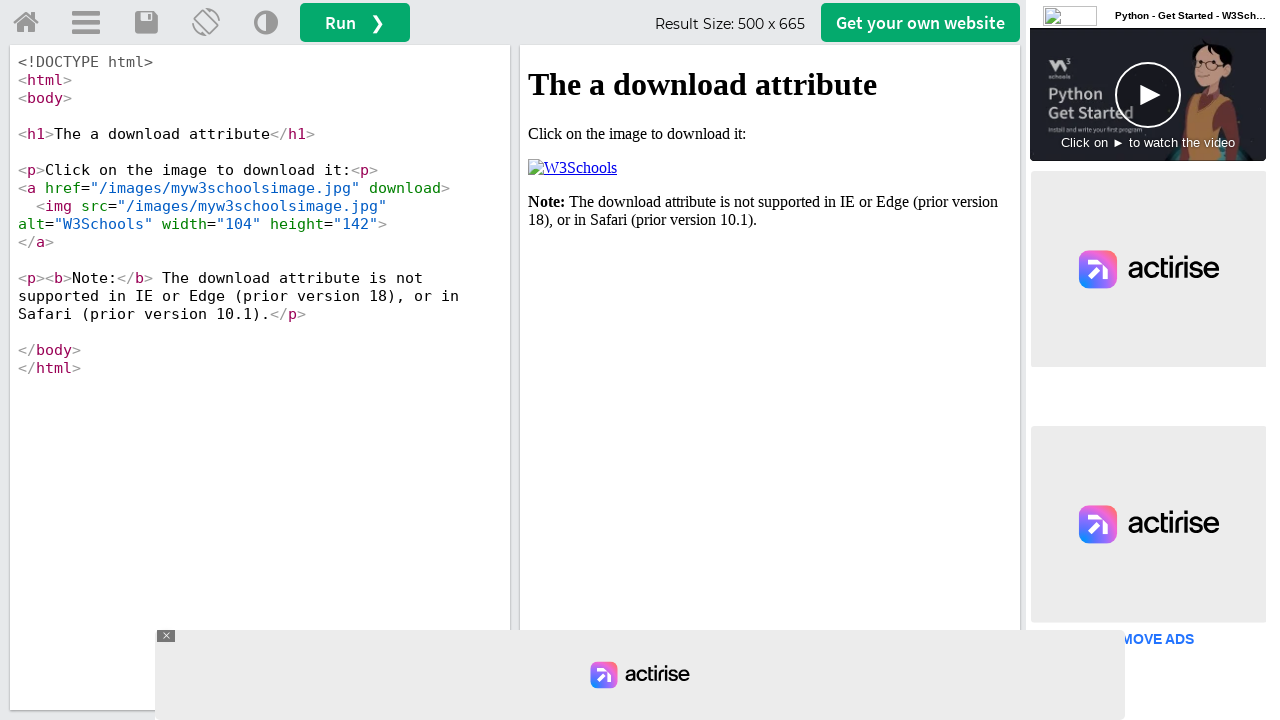

Waited 2 seconds for download to initiate
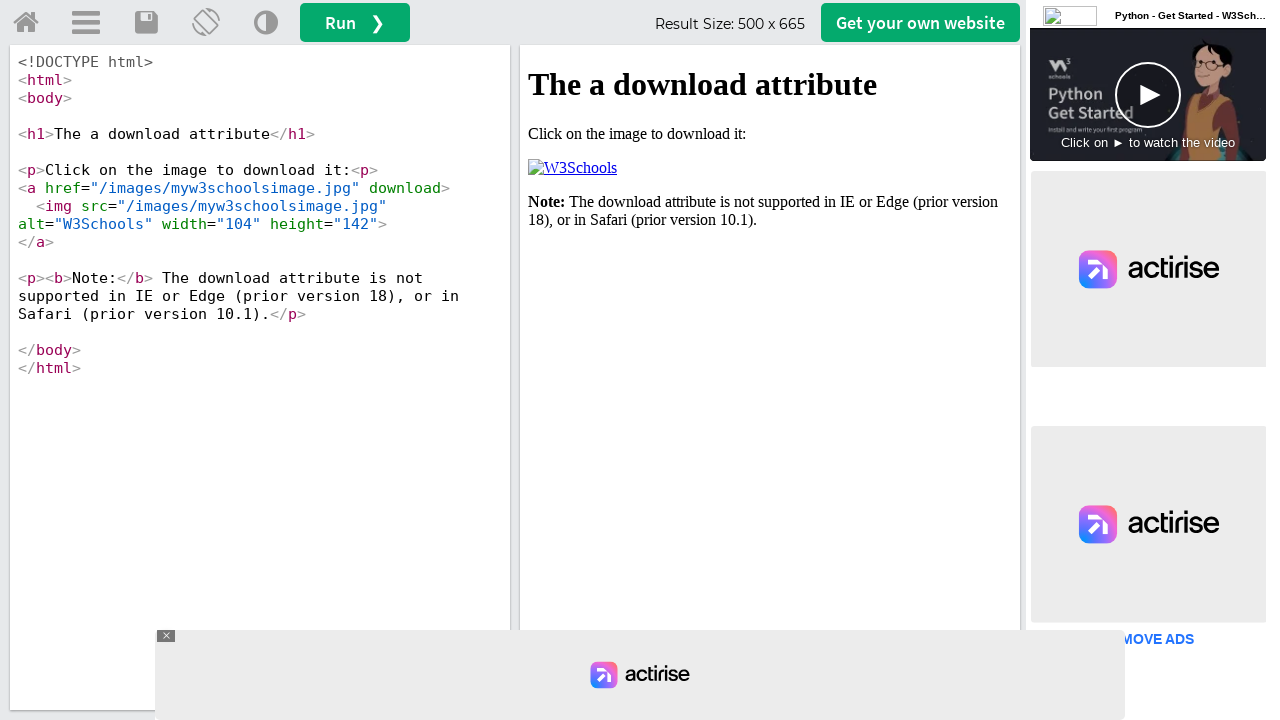

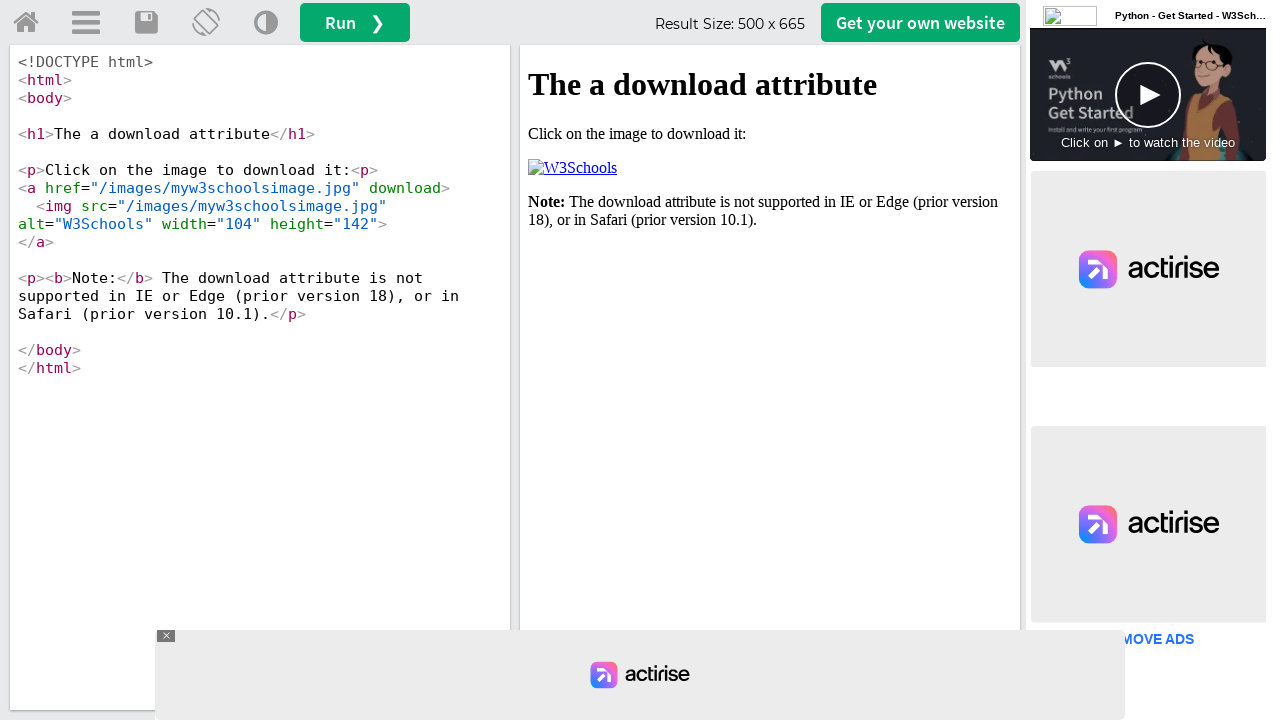